Tests text validation and form filling by verifying label text and entering a firstname

Starting URL: https://testpages.eviltester.com/styled/validation/input-validation.html

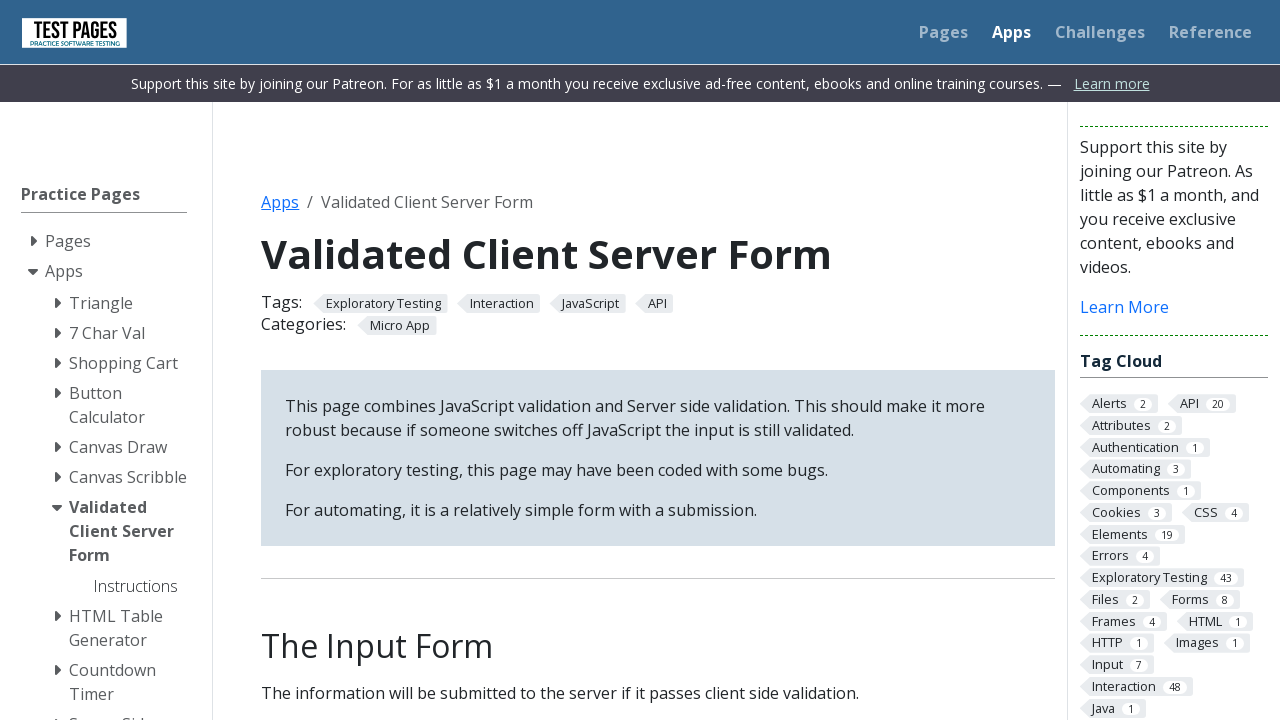

Filled firstname field with 'Ronaldo' on #firstname
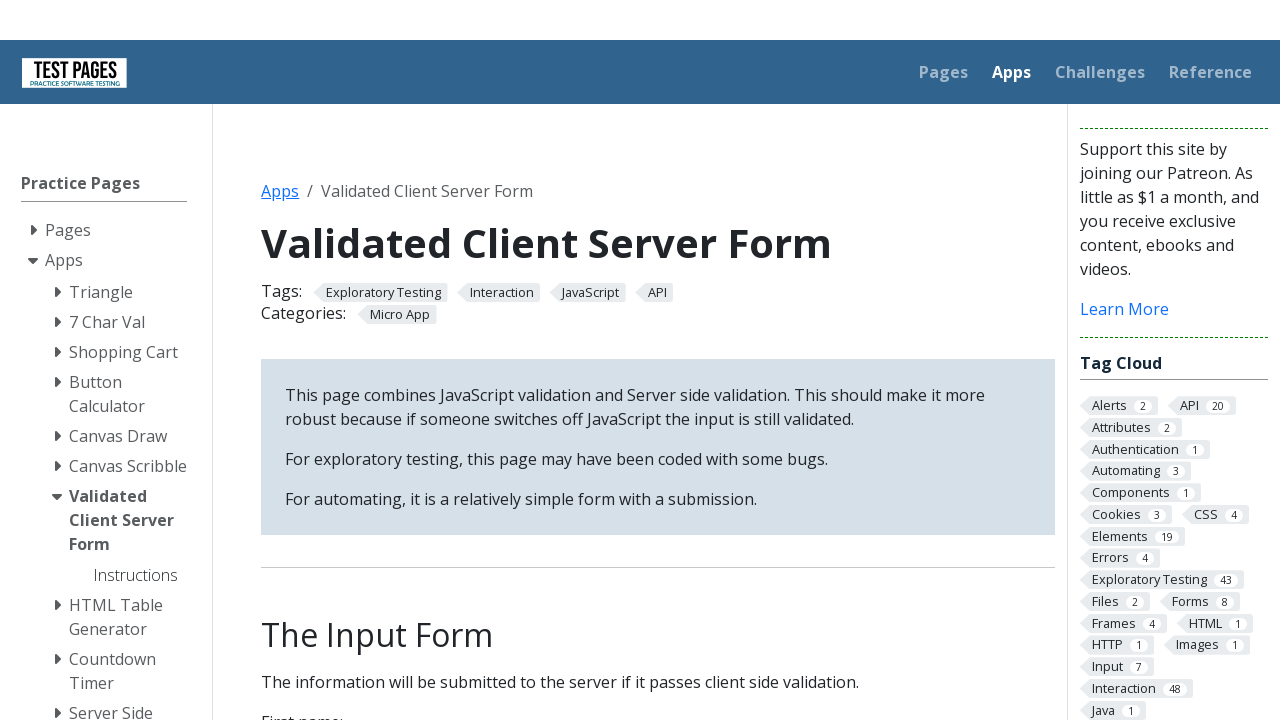

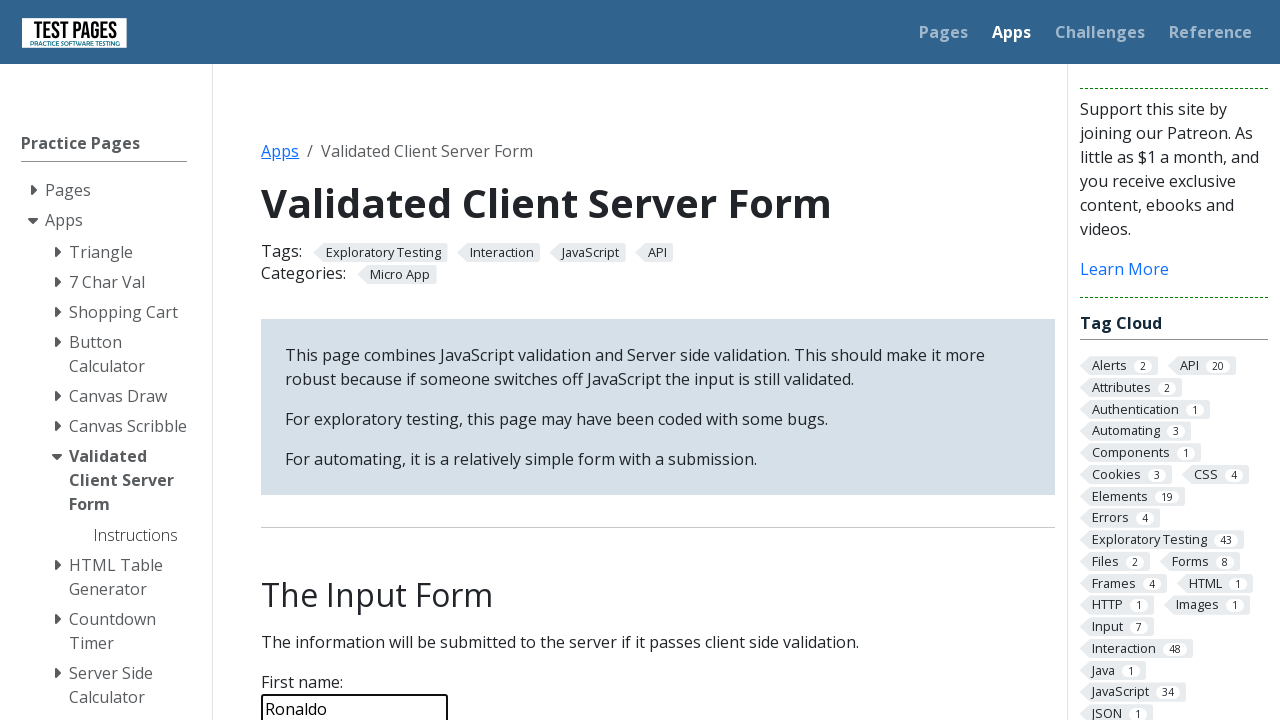